Tests dismissing a modal/entry advertisement popup by clicking on the modal footer

Starting URL: https://the-internet.herokuapp.com/entry_ad

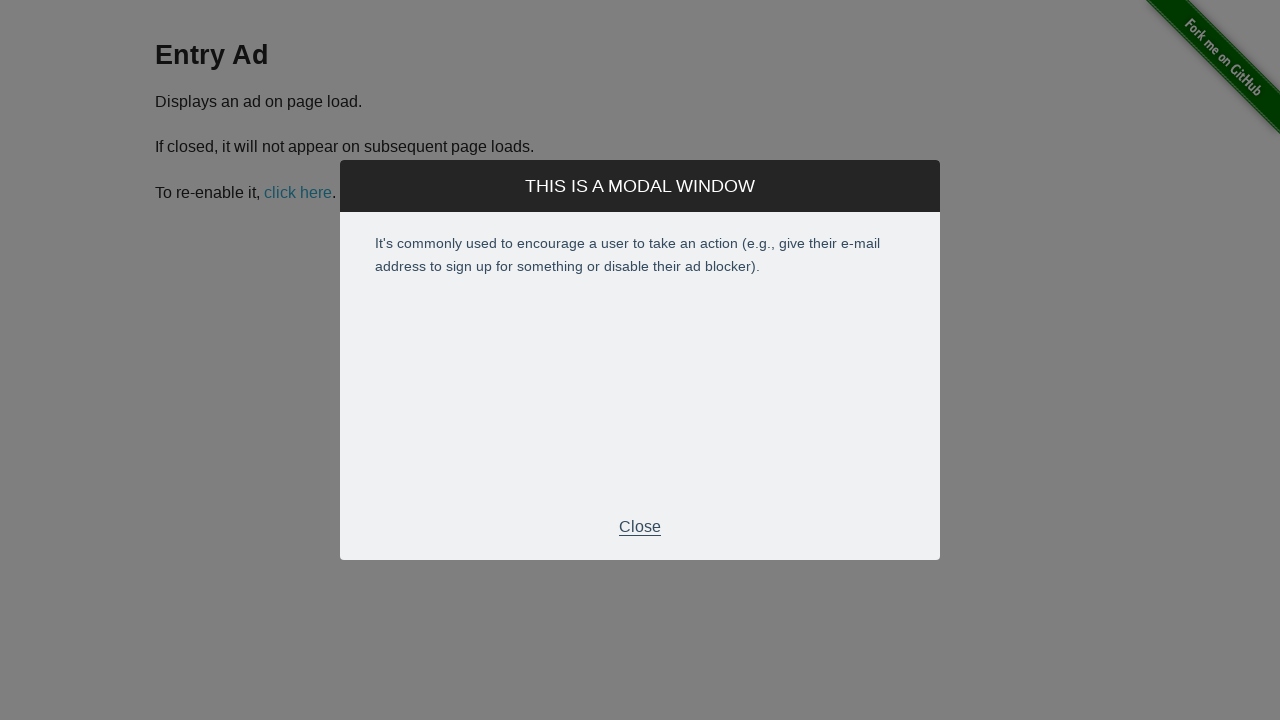

Waited for entry advertisement modal footer to appear
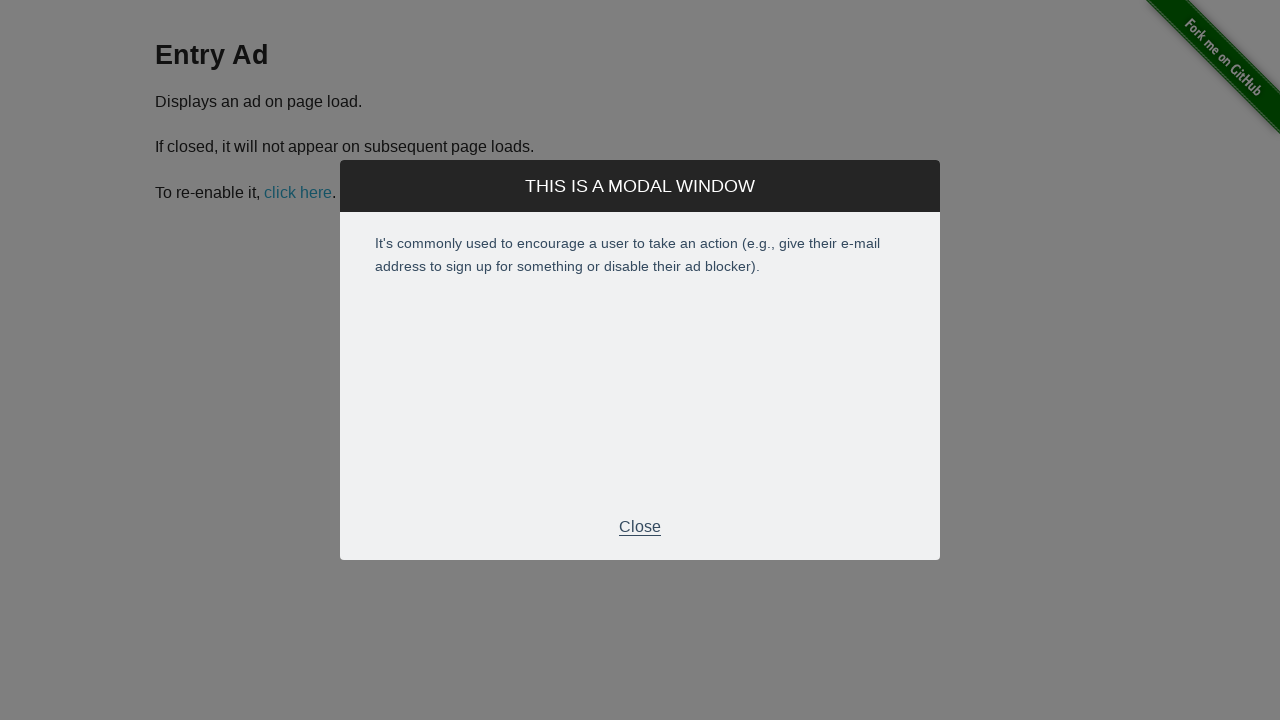

Clicked modal footer to dismiss the entry advertisement at (640, 527) on div.modal-footer
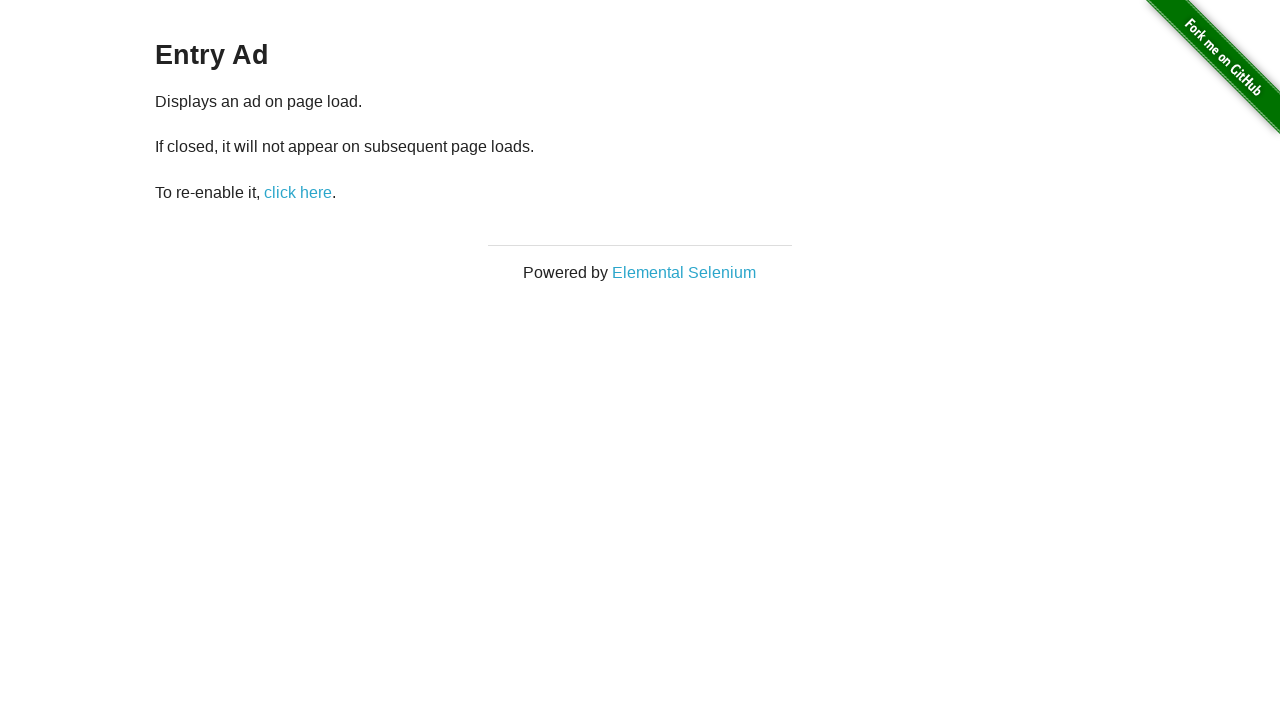

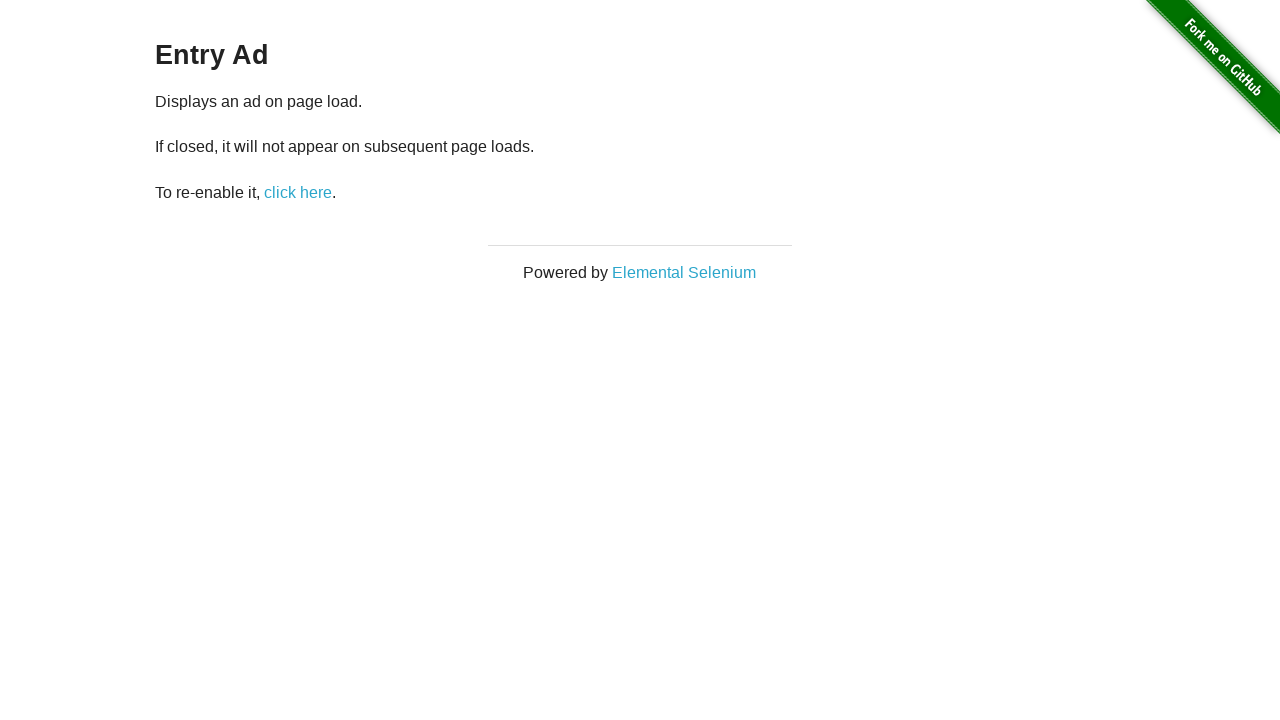